Tests an e-commerce cart flow by adding specific vegetable items (Brocolli, Carrot, Brinjal) to the cart, proceeding to checkout, applying a promo code, and verifying the promo is applied successfully.

Starting URL: https://rahulshettyacademy.com/seleniumPractise/

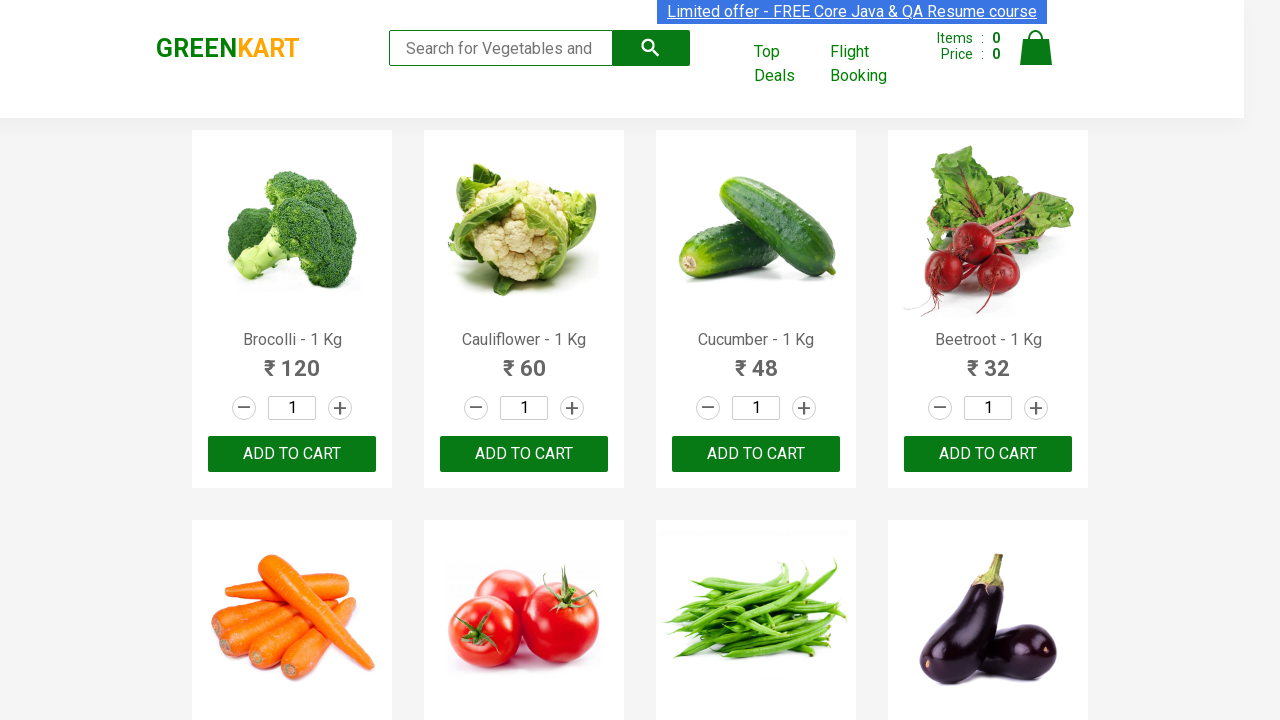

Waited for product names to load on the page
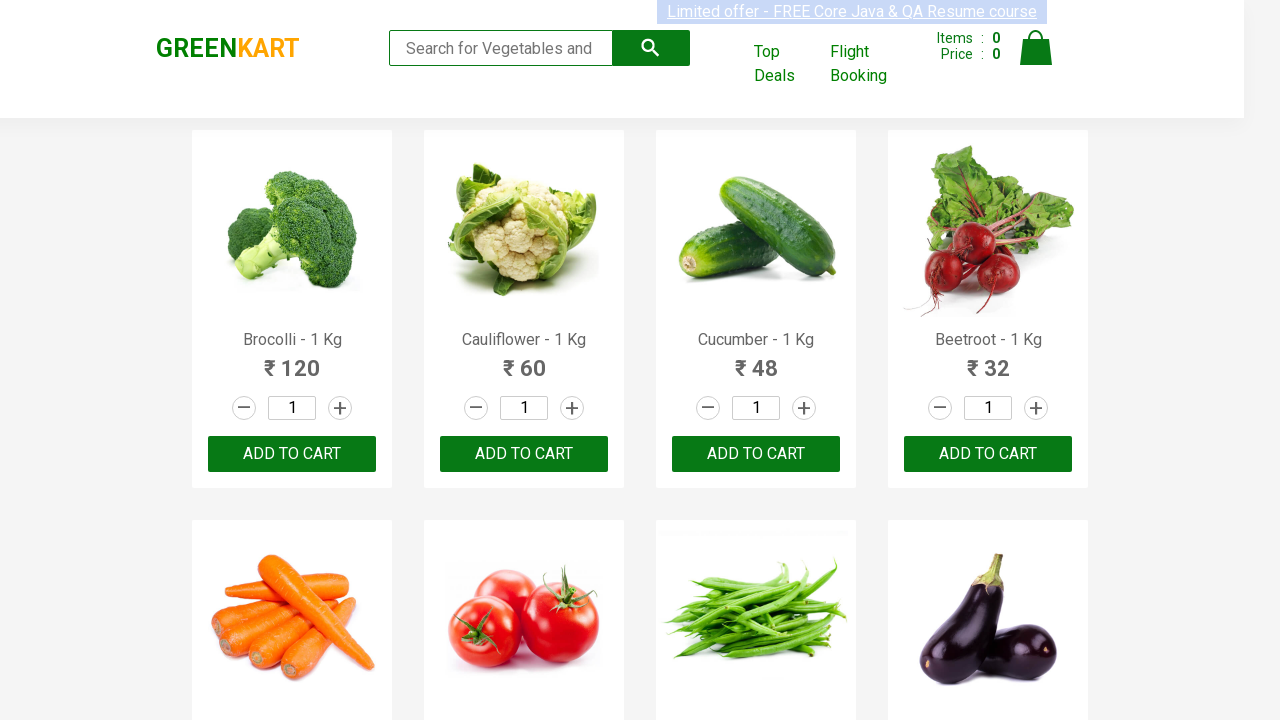

Retrieved all product name elements
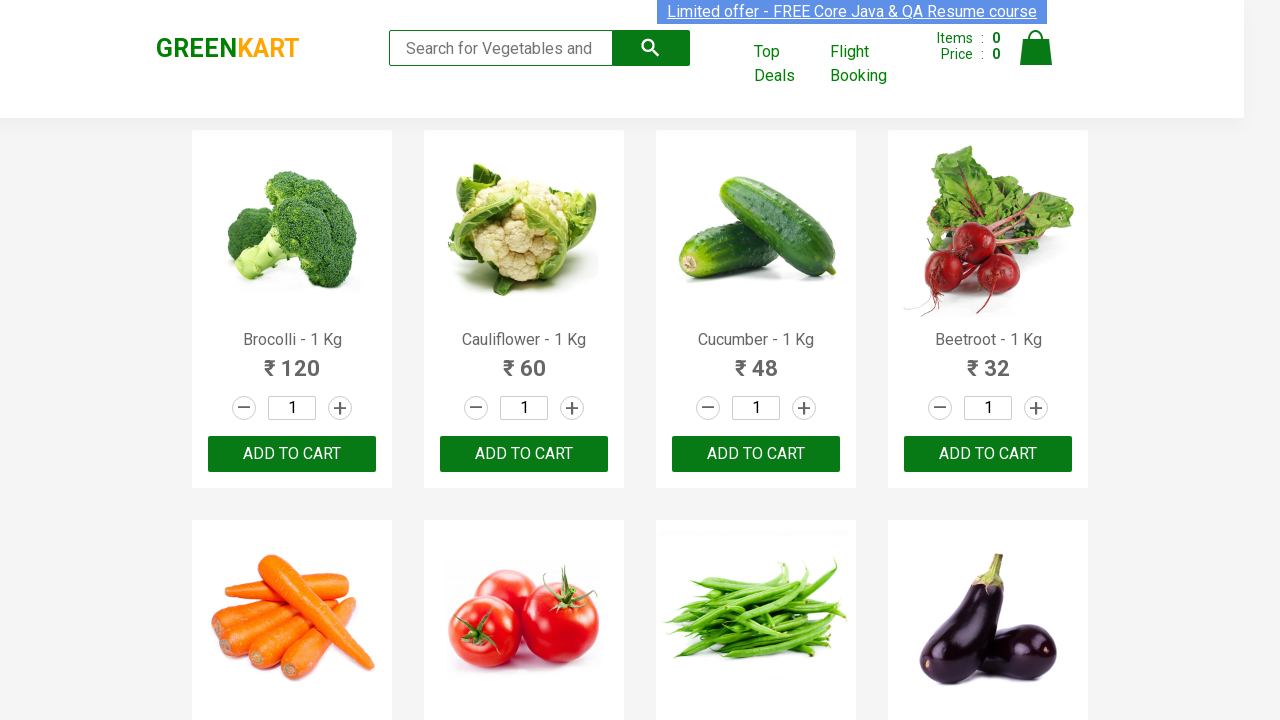

Retrieved all add to cart buttons
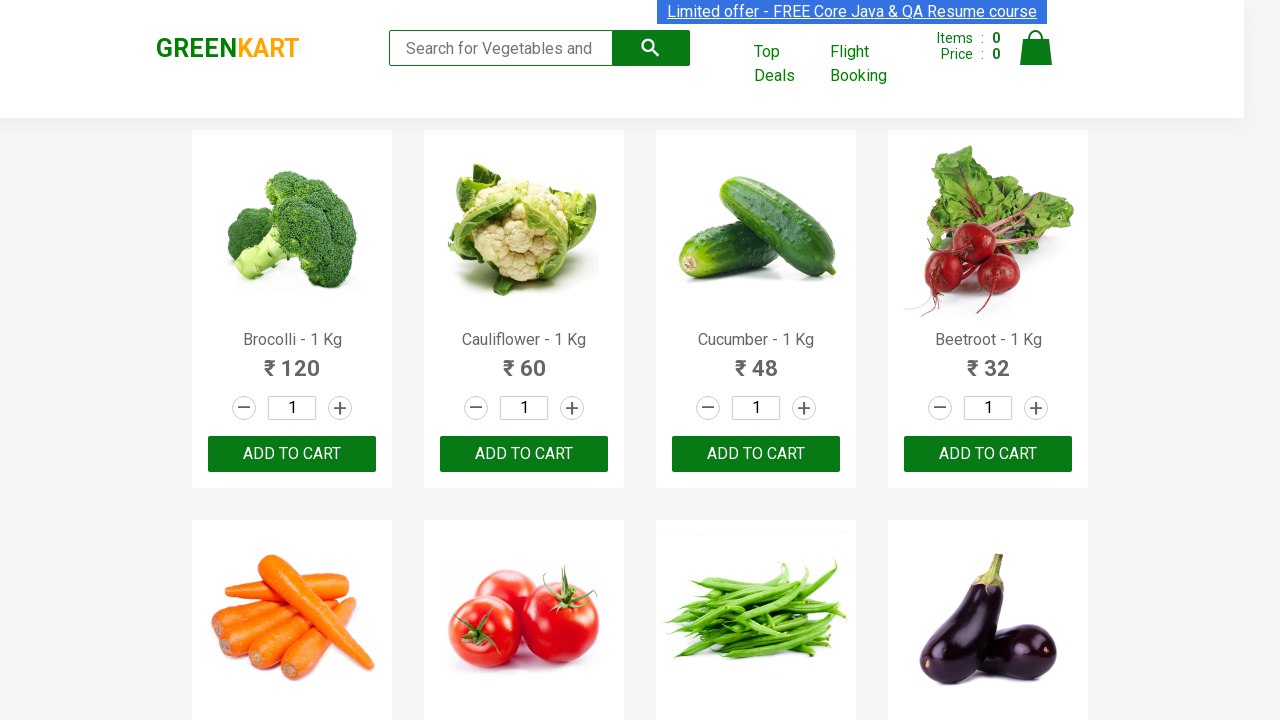

Added Brocolli to cart at (292, 454) on div.product-action button >> nth=0
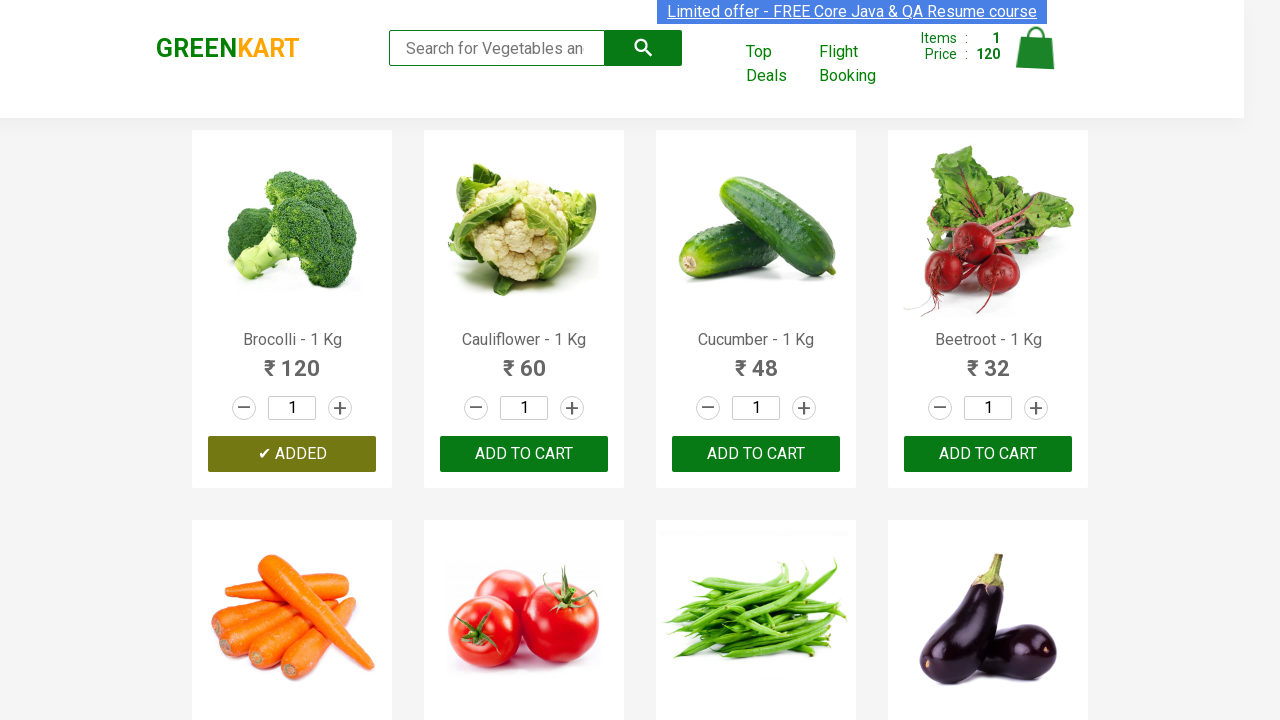

Added Carrot to cart at (292, 360) on div.product-action button >> nth=4
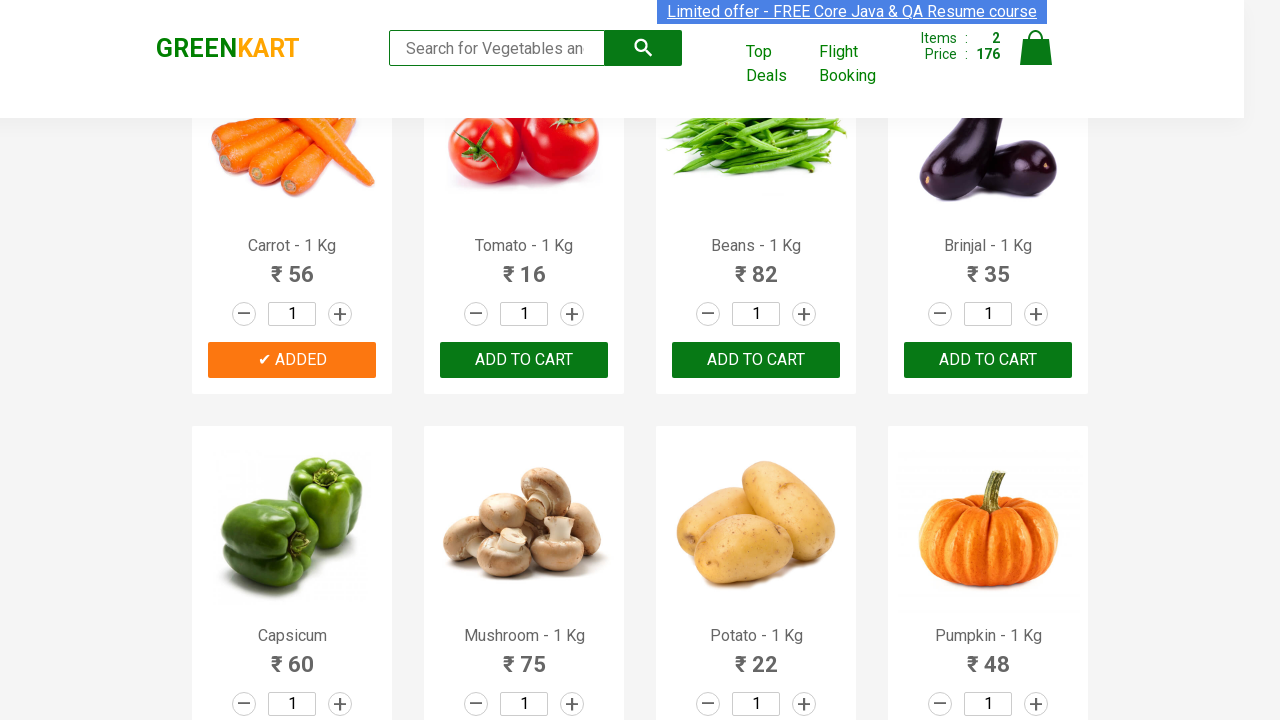

Added Brinjal to cart at (988, 360) on div.product-action button >> nth=7
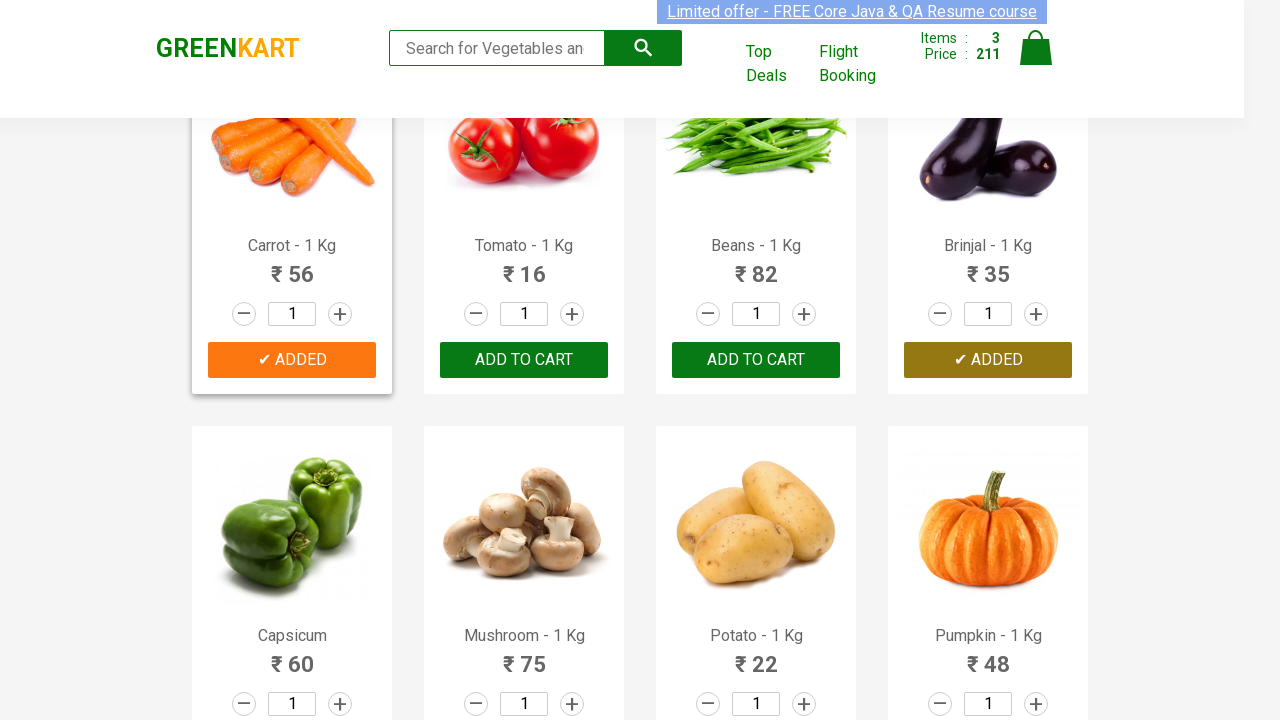

Clicked on cart icon to view cart at (1036, 48) on img[alt='Cart']
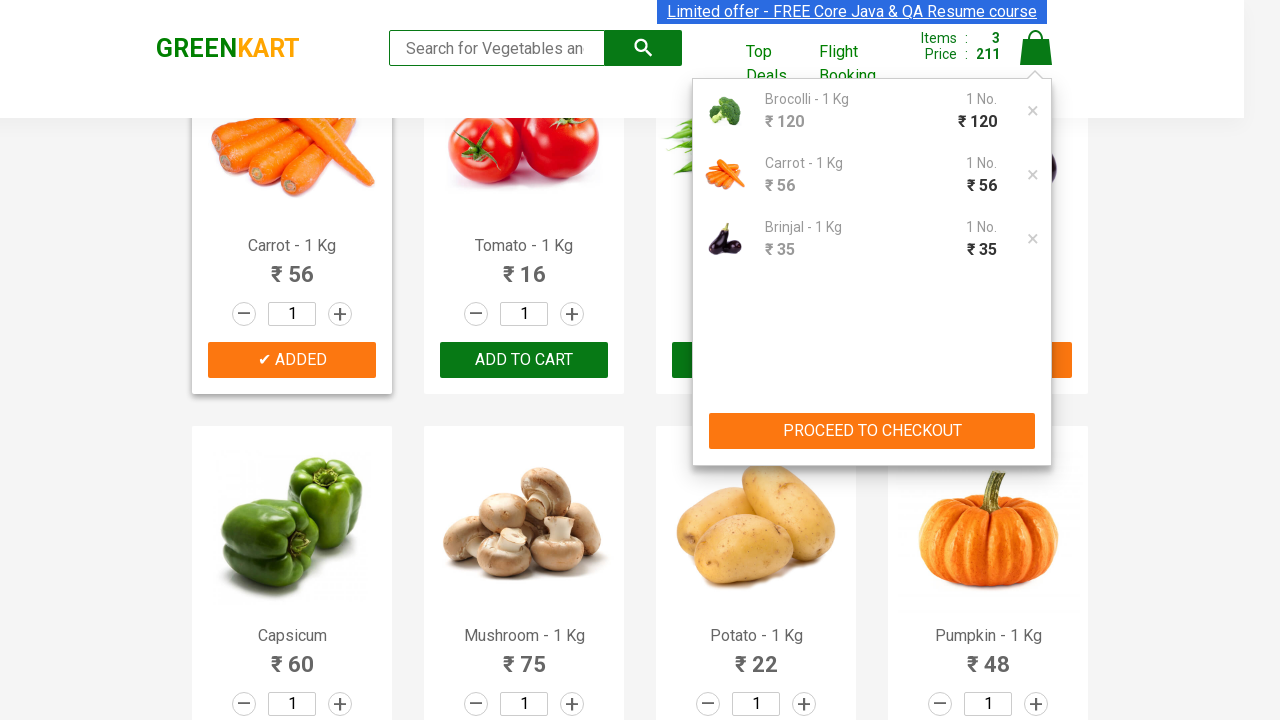

Clicked proceed to checkout button at (872, 431) on button:has-text('PROCEED TO CHECKOUT')
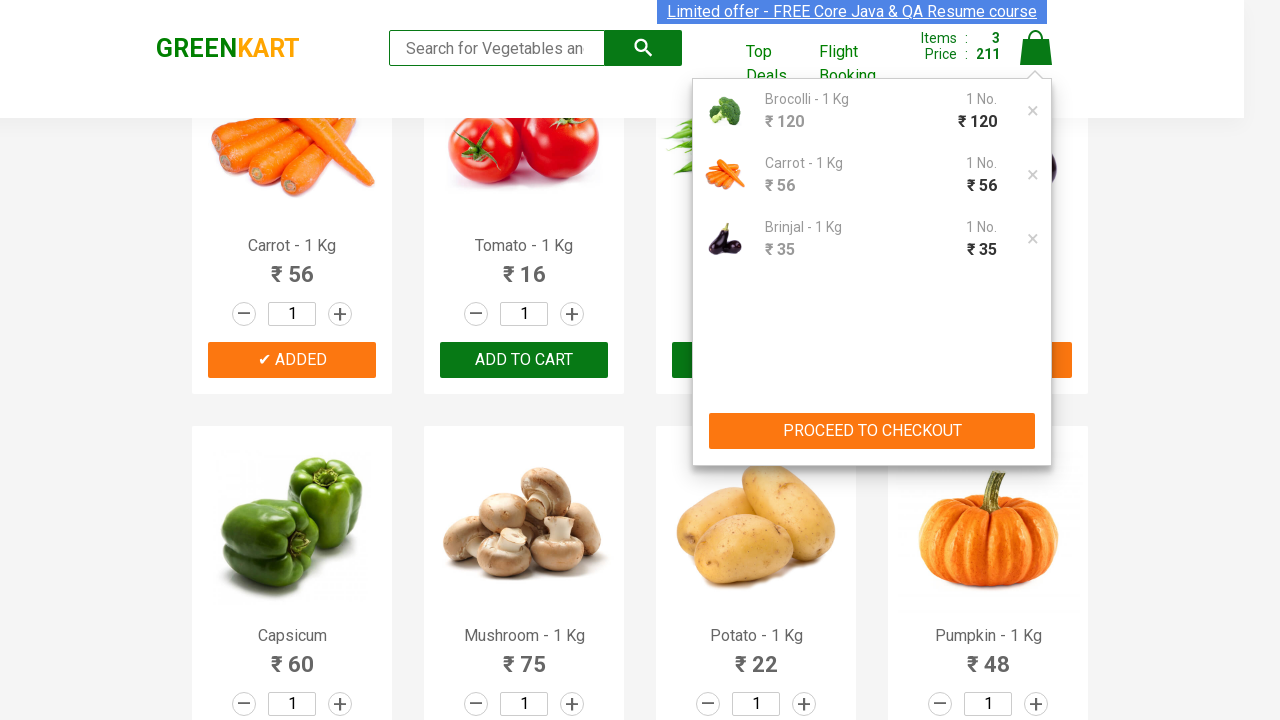

Waited for promo code input field to appear
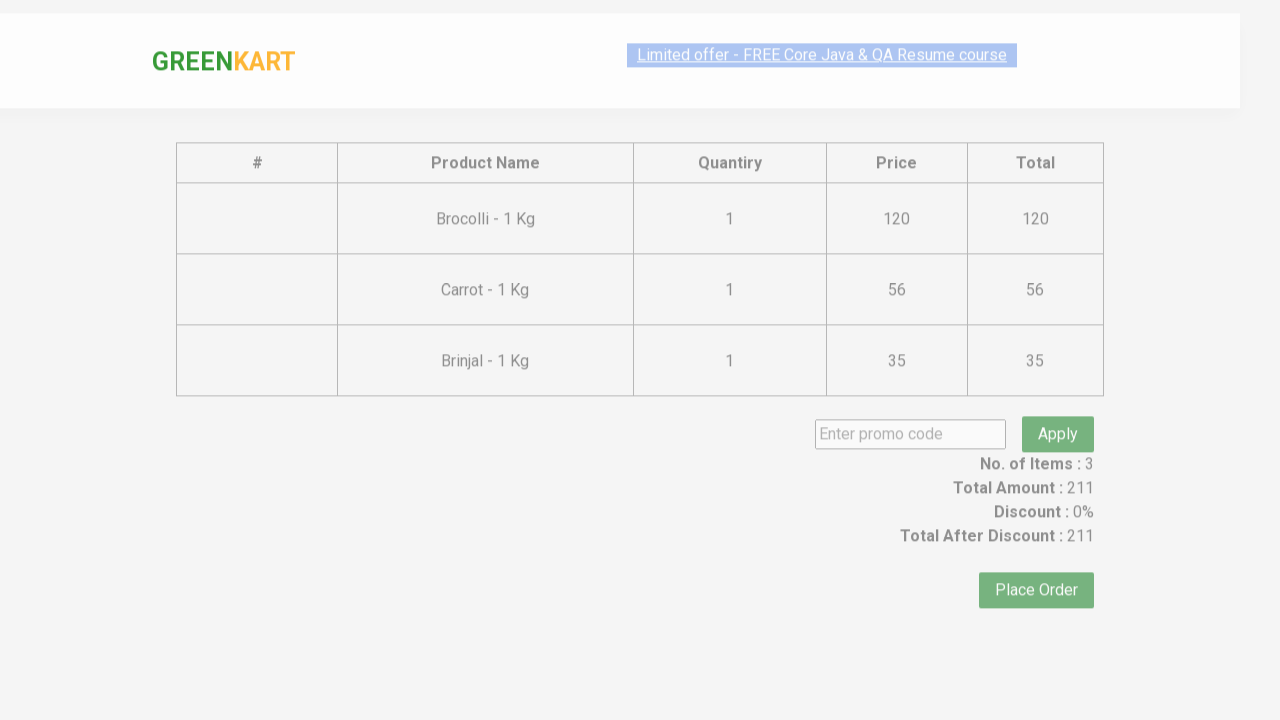

Entered promo code 'rahulshettyacademy' on input.promoCode
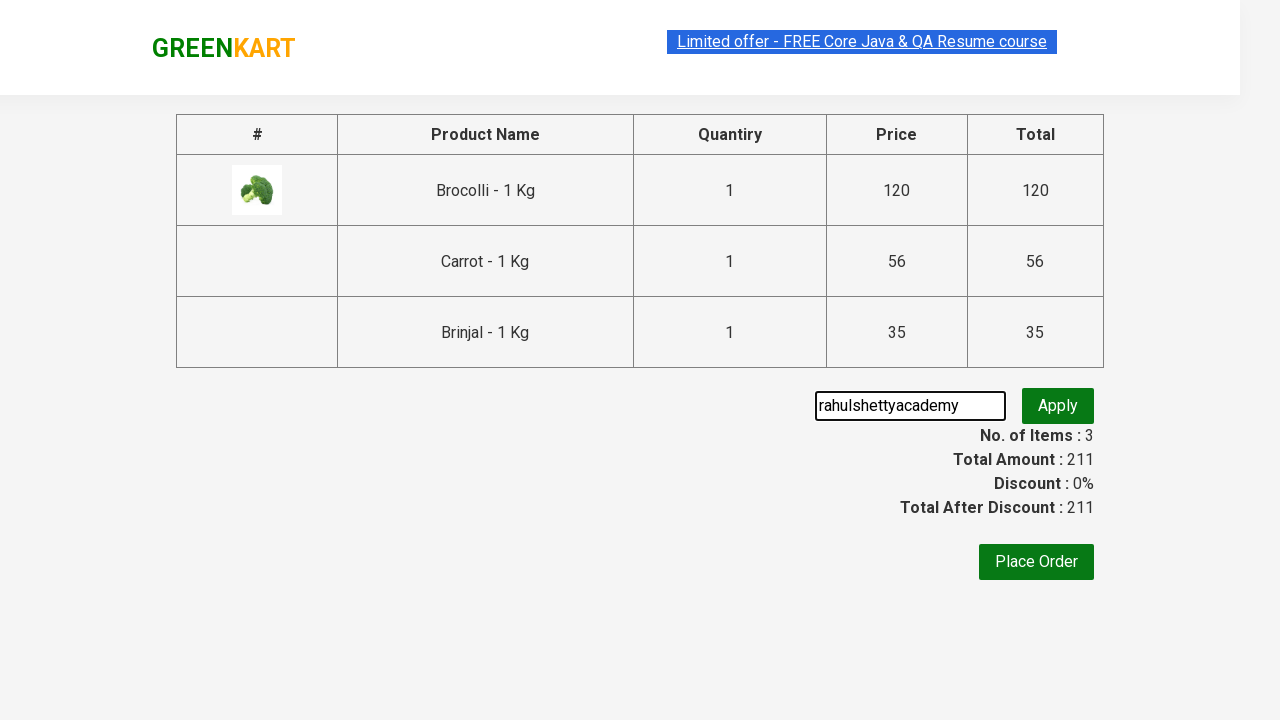

Clicked apply promo button at (1058, 406) on button.promoBtn
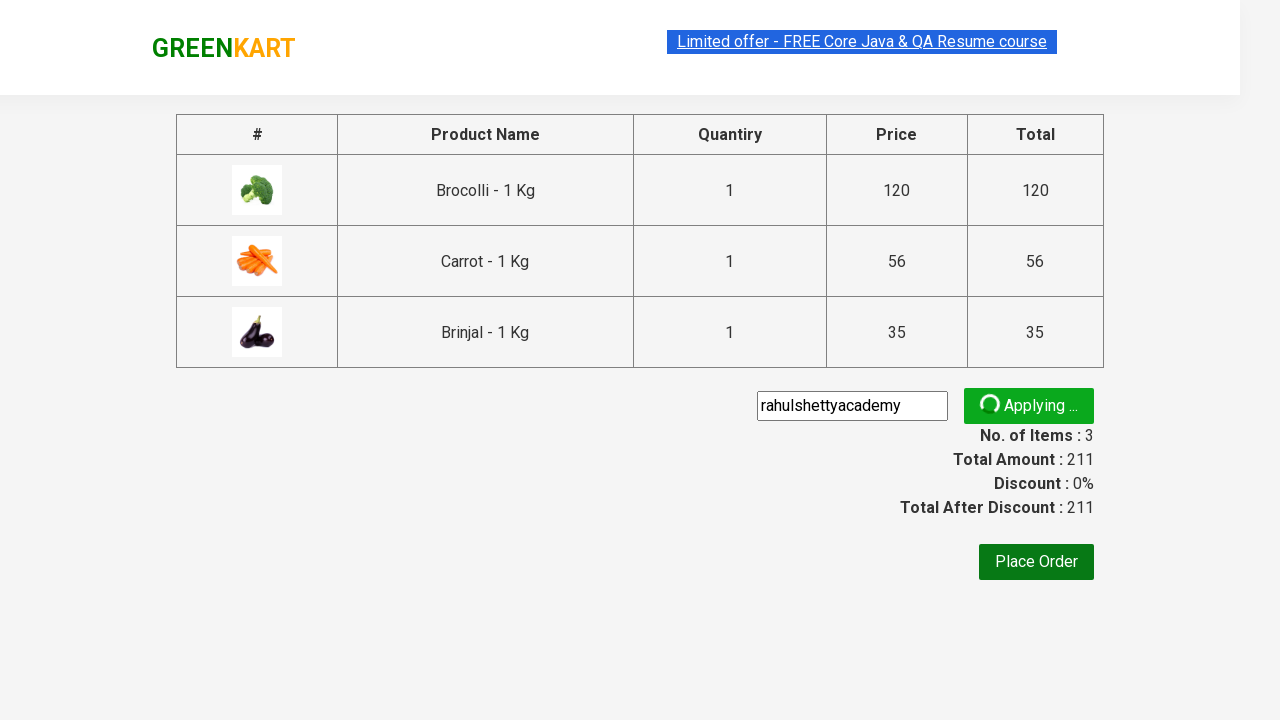

Verified promo code was applied successfully
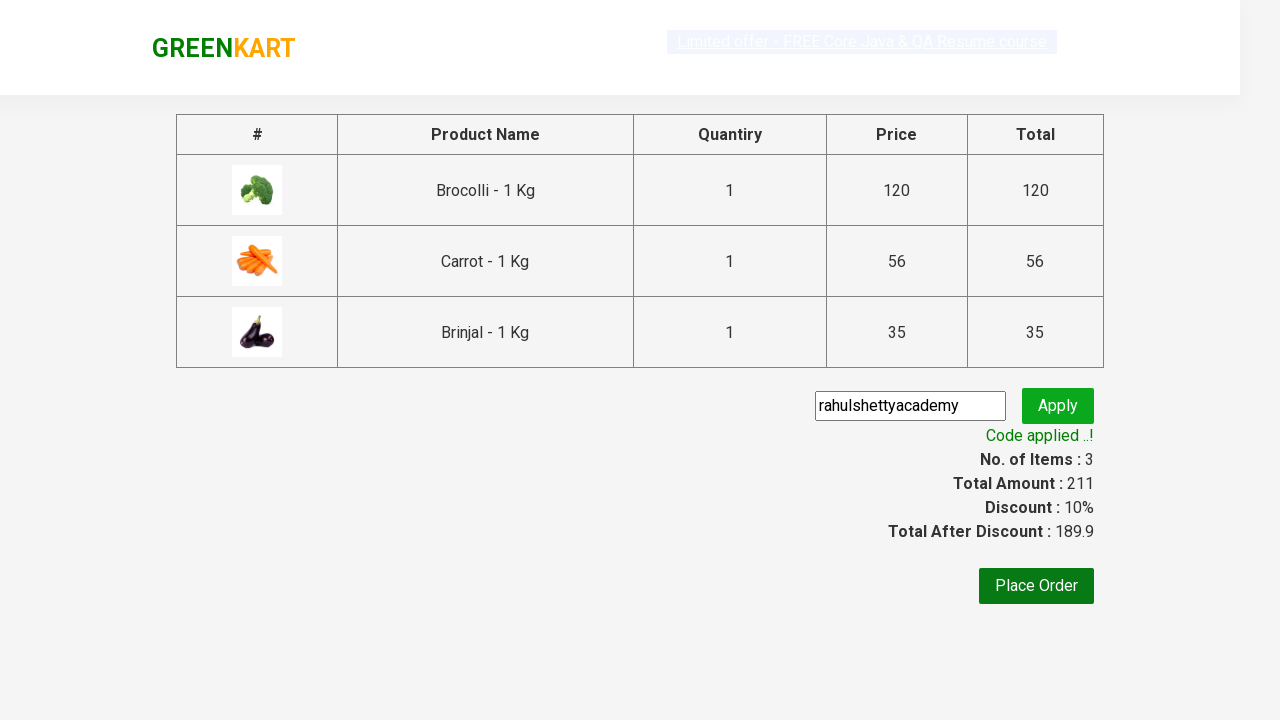

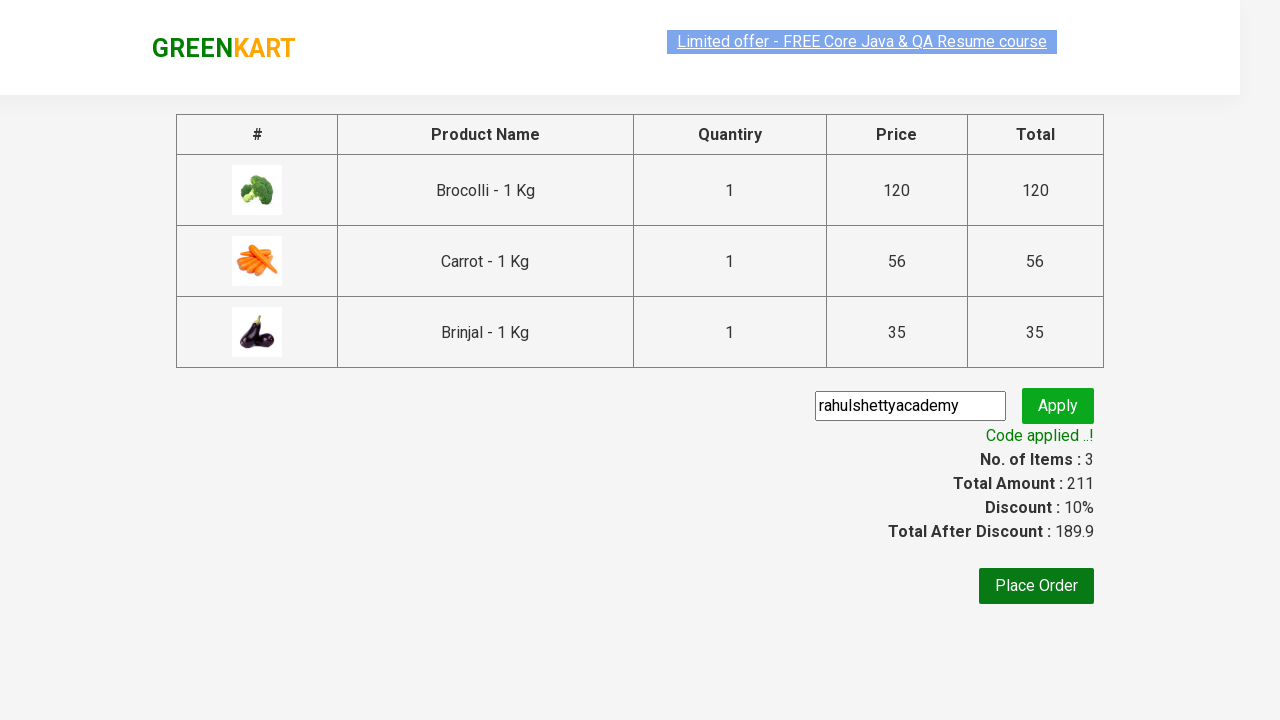